Tests removing completed items by clicking the "Clear completed" button.

Starting URL: https://demo.playwright.dev/todomvc

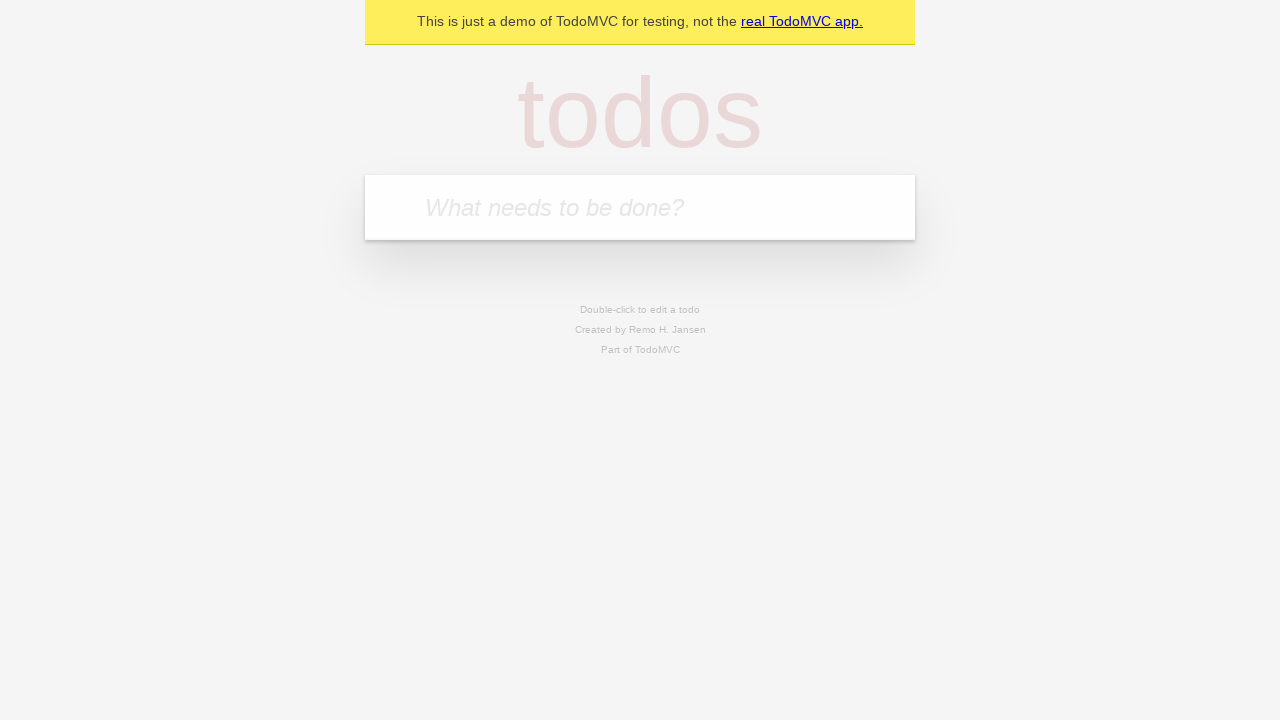

Filled todo input with 'buy some cheese' on internal:attr=[placeholder="What needs to be done?"i]
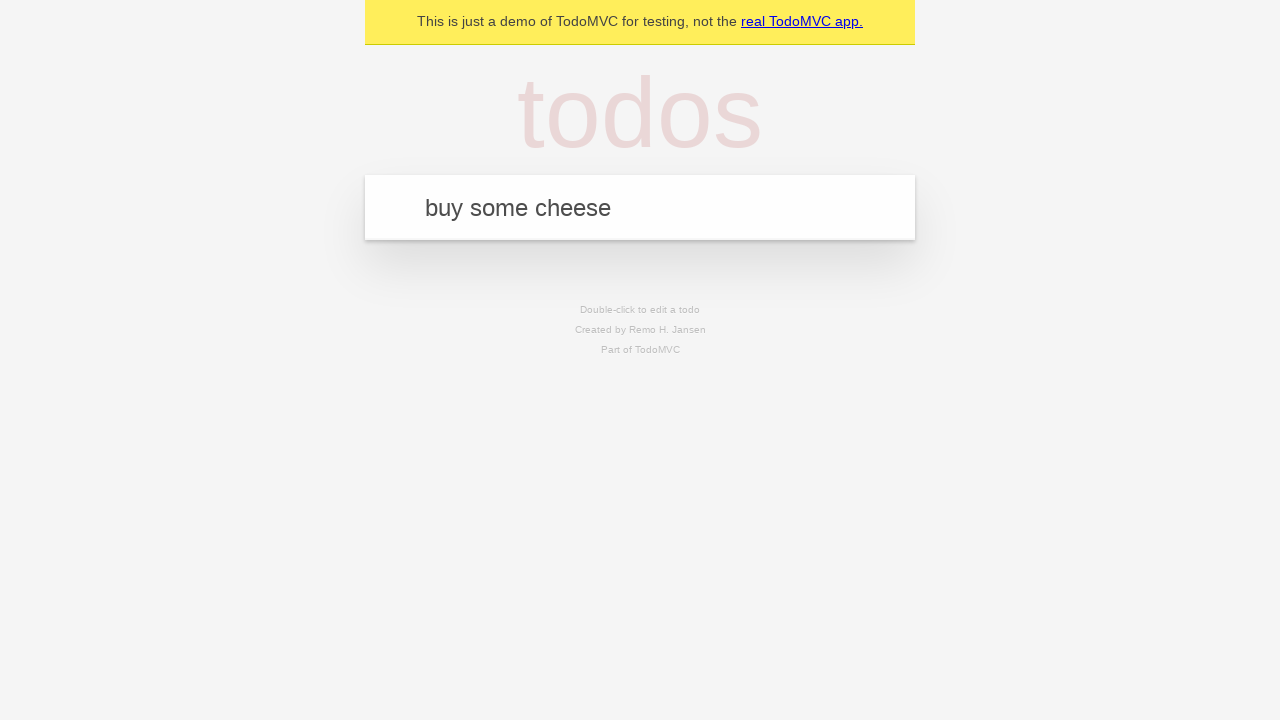

Pressed Enter to add first todo item on internal:attr=[placeholder="What needs to be done?"i]
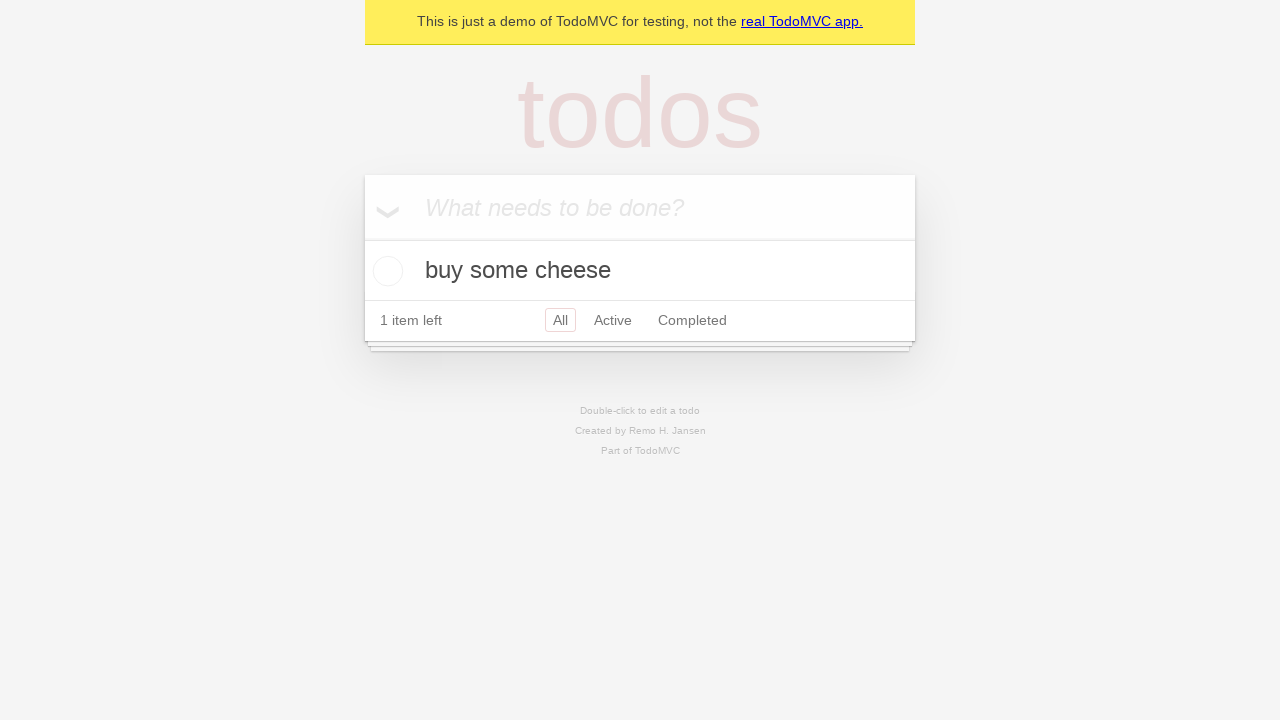

Filled todo input with 'feed the cat' on internal:attr=[placeholder="What needs to be done?"i]
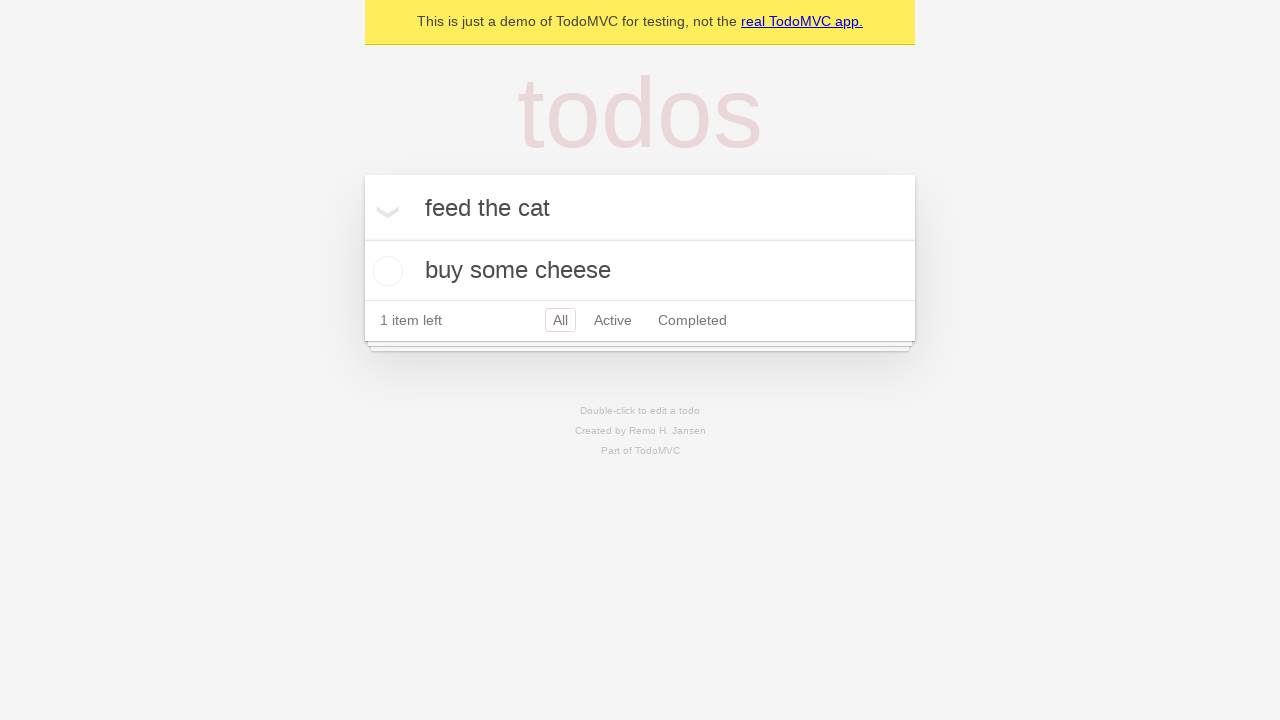

Pressed Enter to add second todo item on internal:attr=[placeholder="What needs to be done?"i]
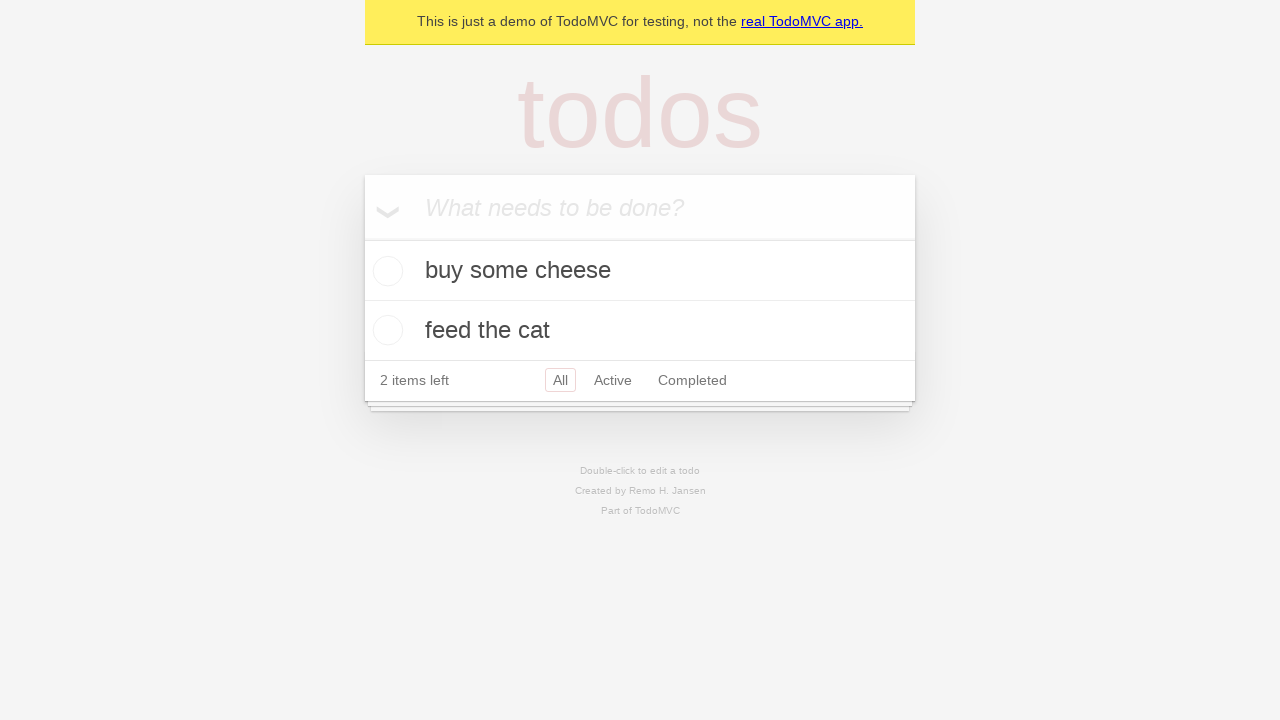

Filled todo input with 'book a doctors appointment' on internal:attr=[placeholder="What needs to be done?"i]
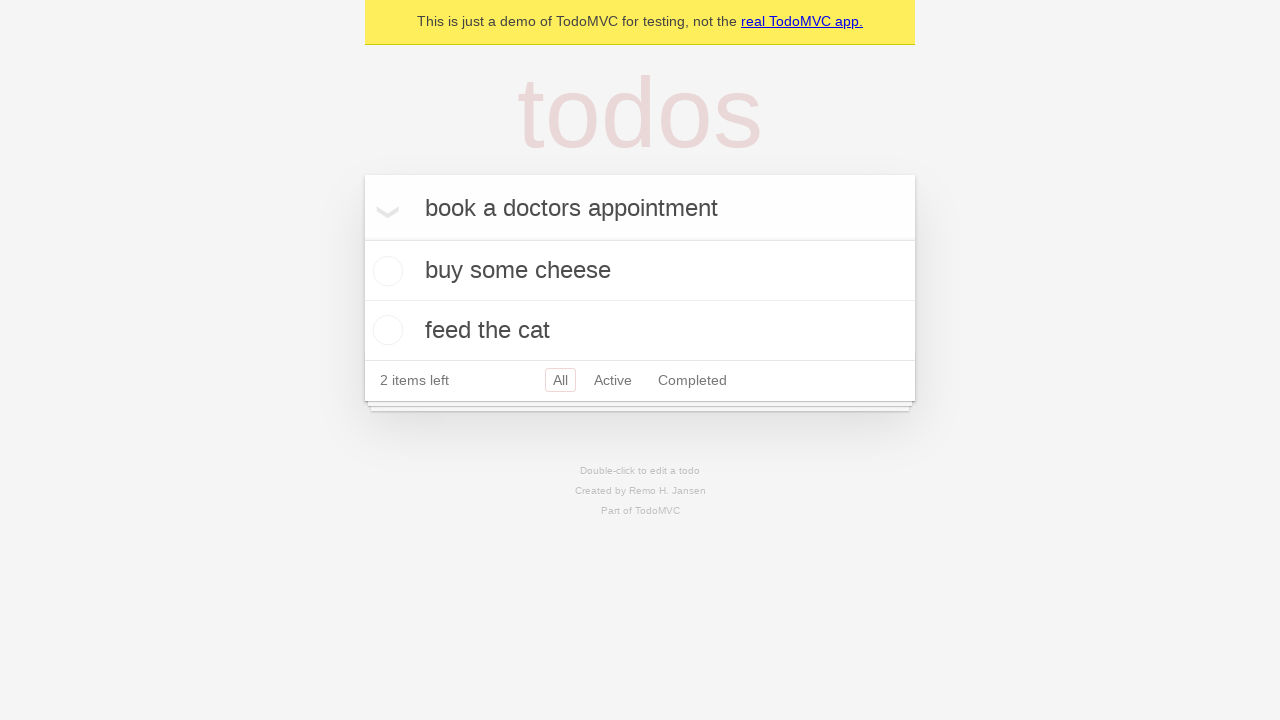

Pressed Enter to add third todo item on internal:attr=[placeholder="What needs to be done?"i]
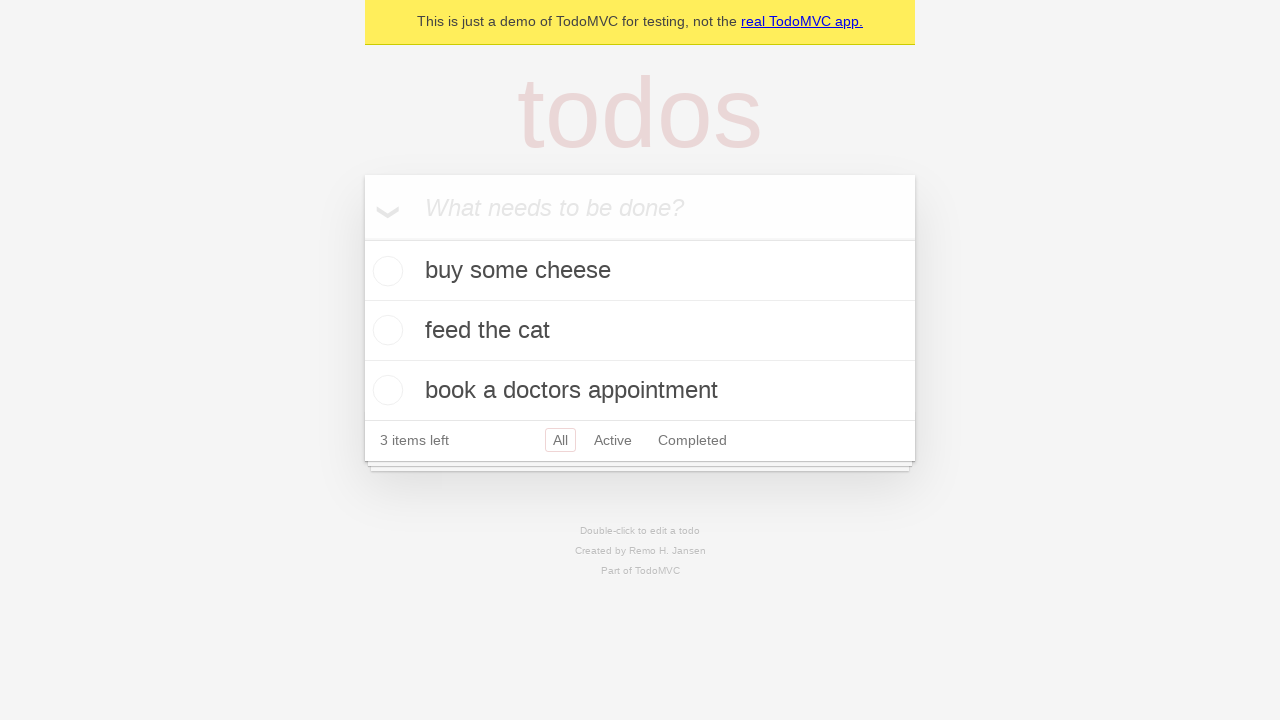

Checked the second todo item checkbox at (385, 330) on internal:testid=[data-testid="todo-item"s] >> nth=1 >> internal:role=checkbox
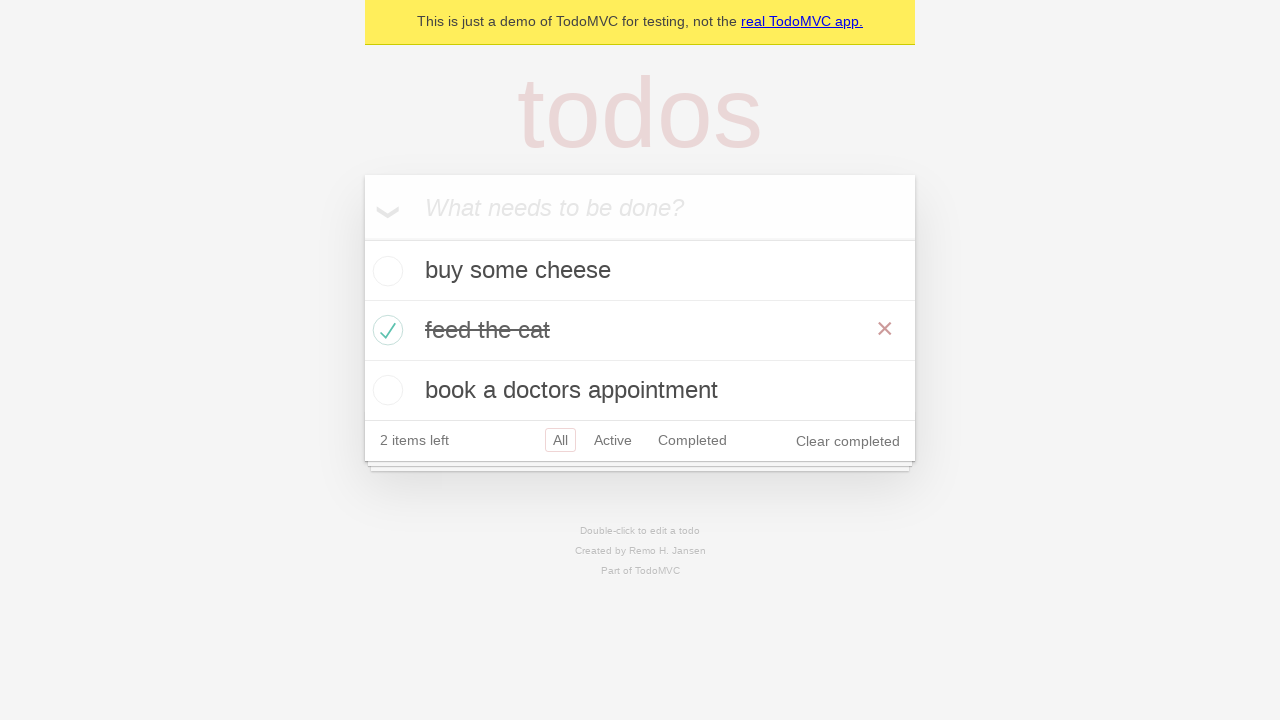

Clicked 'Clear completed' button to remove completed items at (848, 441) on internal:role=button[name="Clear completed"i]
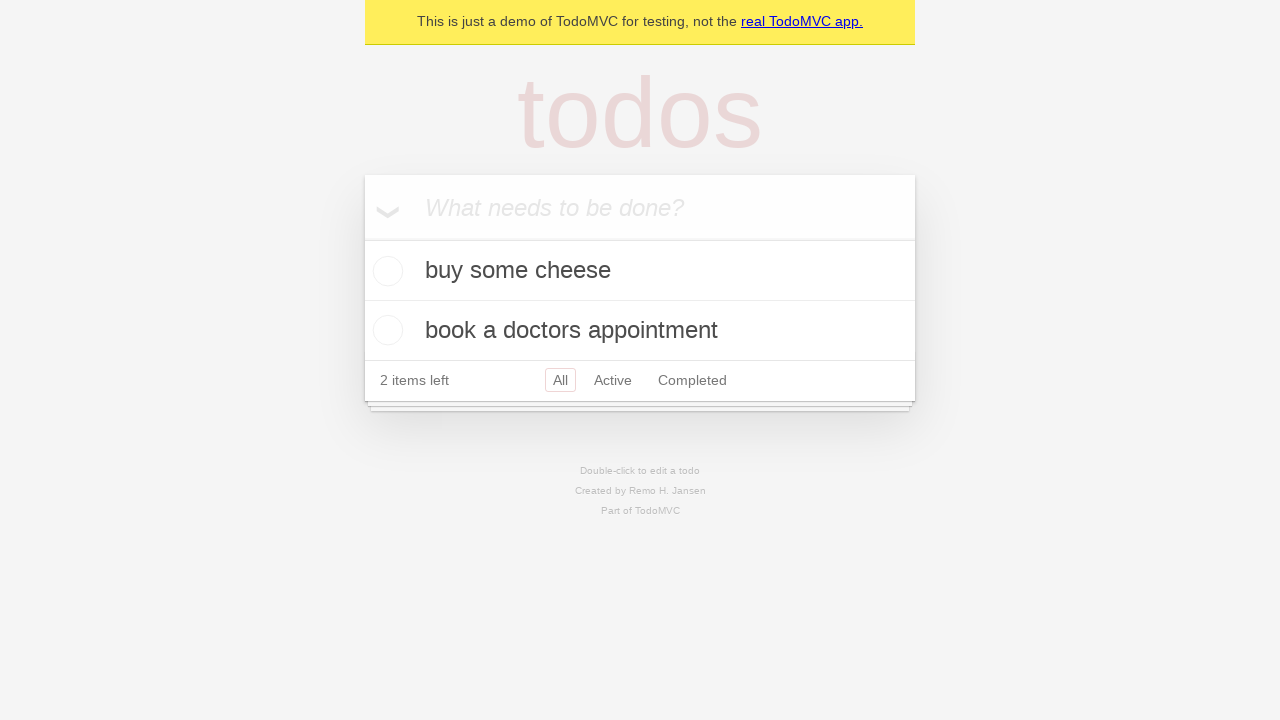

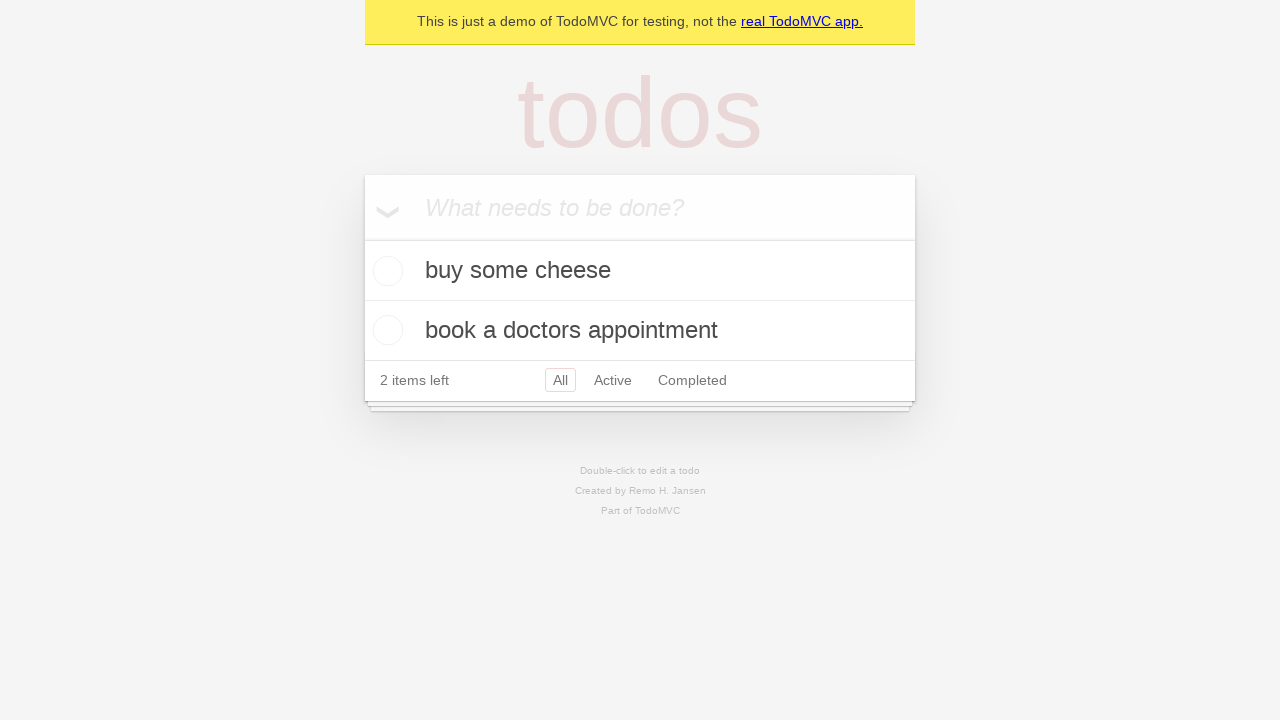